Tests JavaScript confirm box handling by clicking a button that triggers a confirm dialog and then accepting it

Starting URL: http://omayo.blogspot.com/

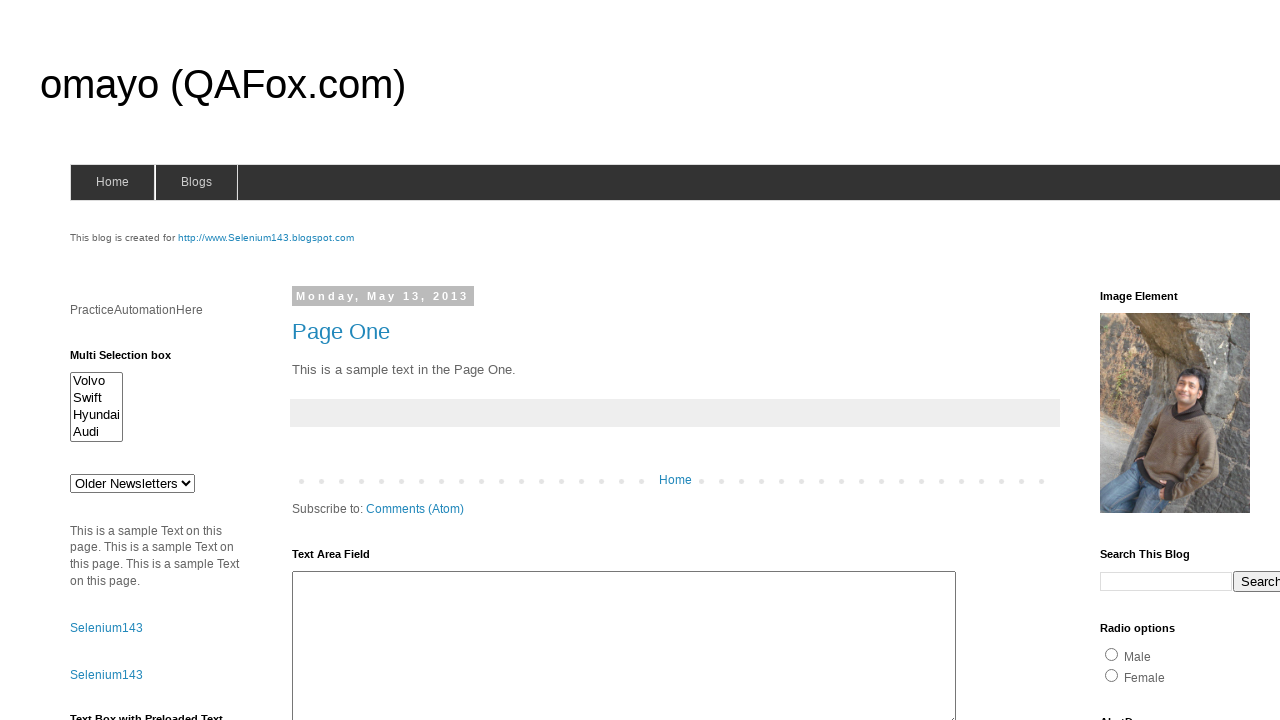

Clicked confirm button to trigger confirm dialog at (1155, 361) on input#confirm
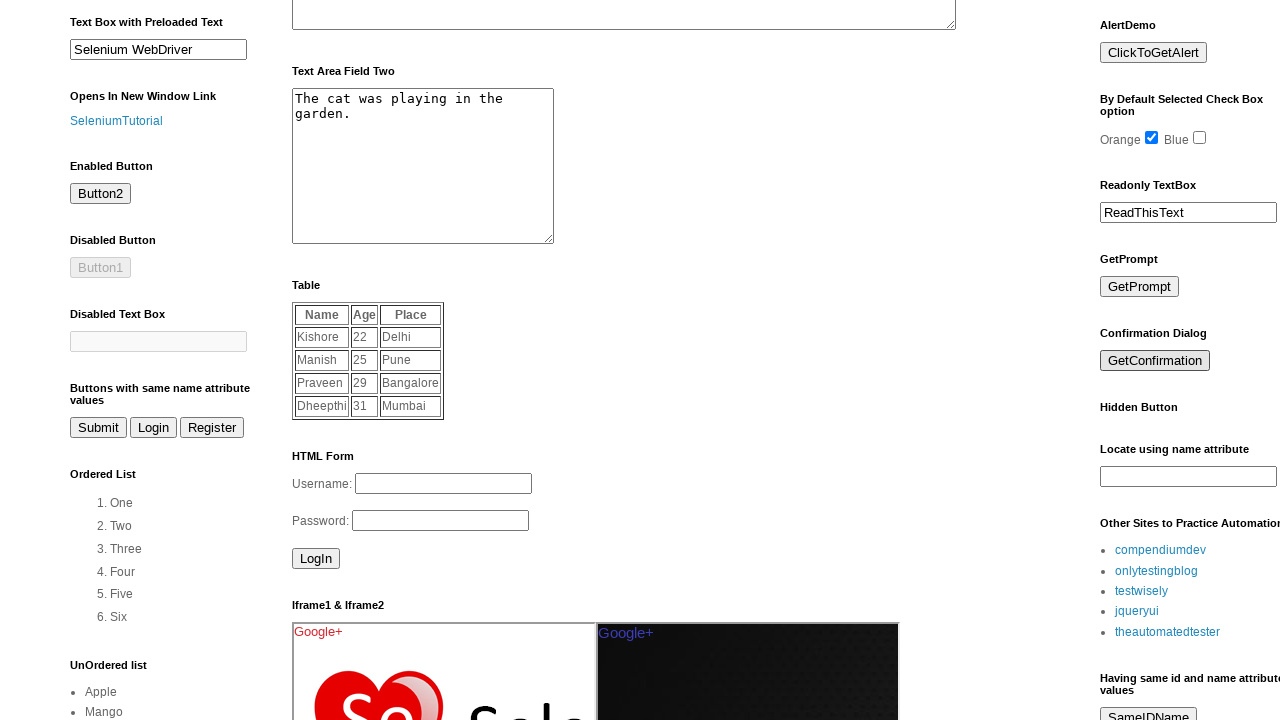

Set up dialog handler to accept confirm dialogs
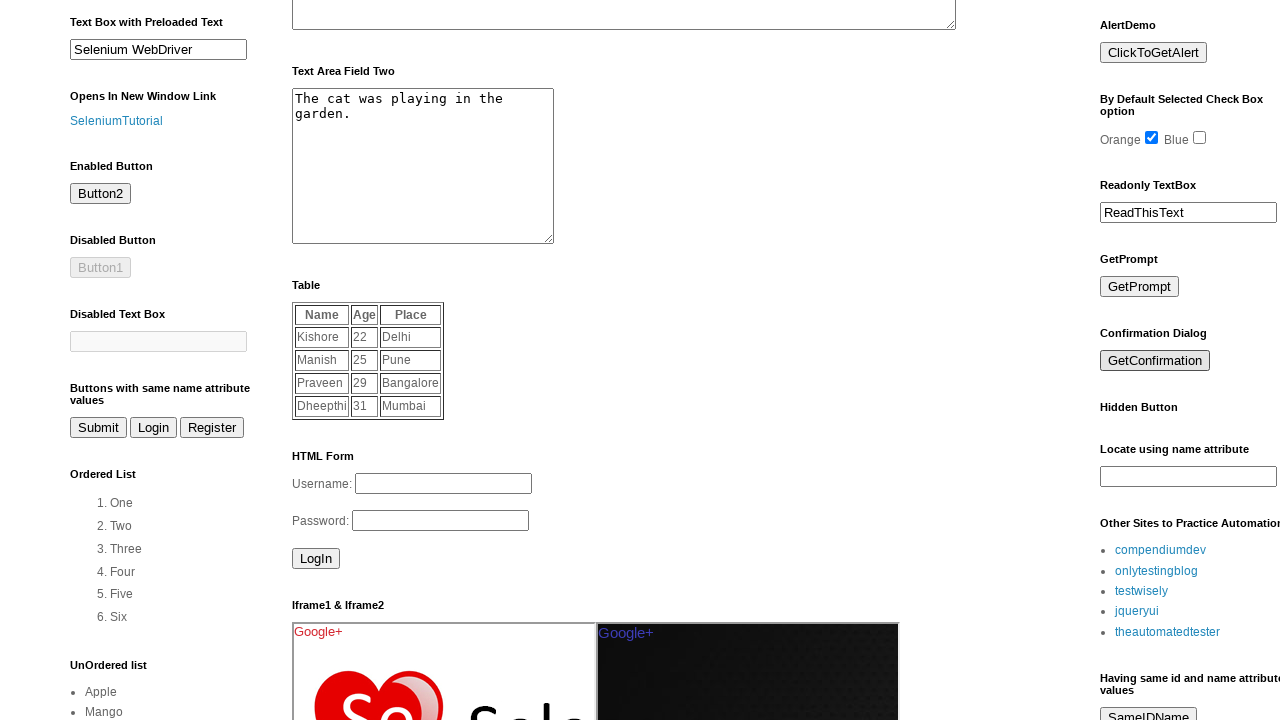

Registered dialog handler function
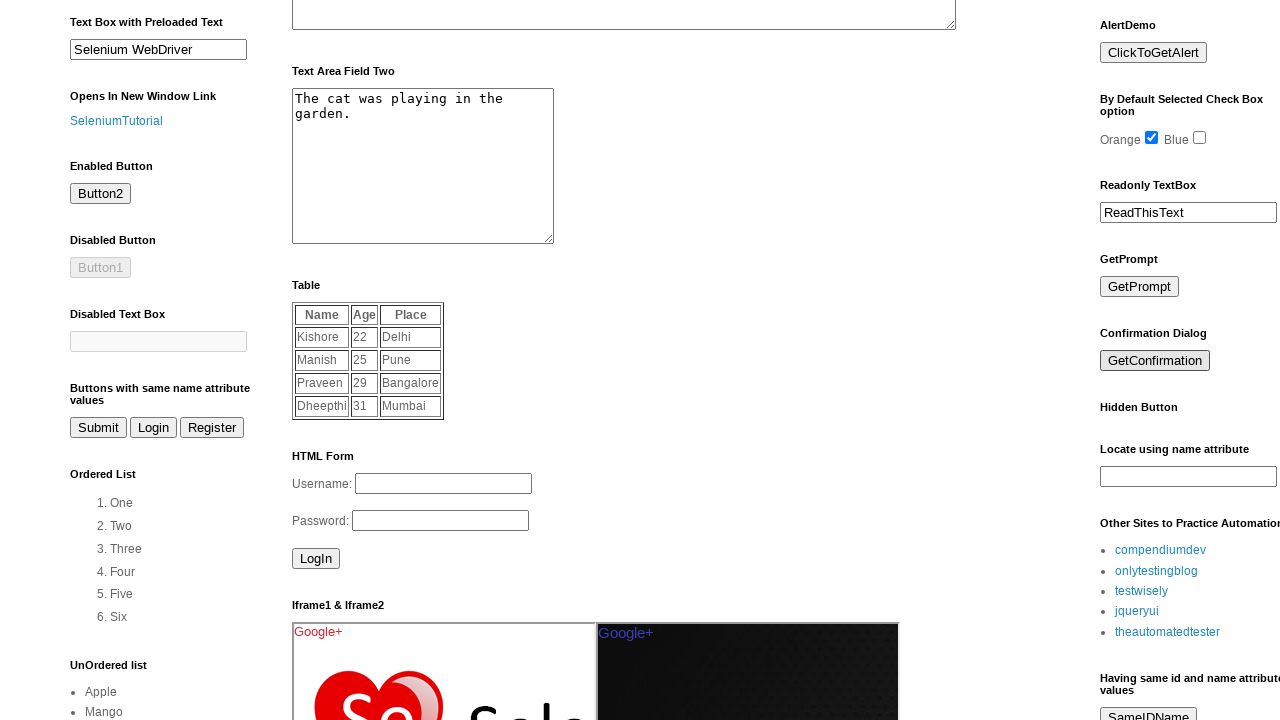

Clicked confirm button again to trigger confirm dialog at (1155, 361) on input#confirm
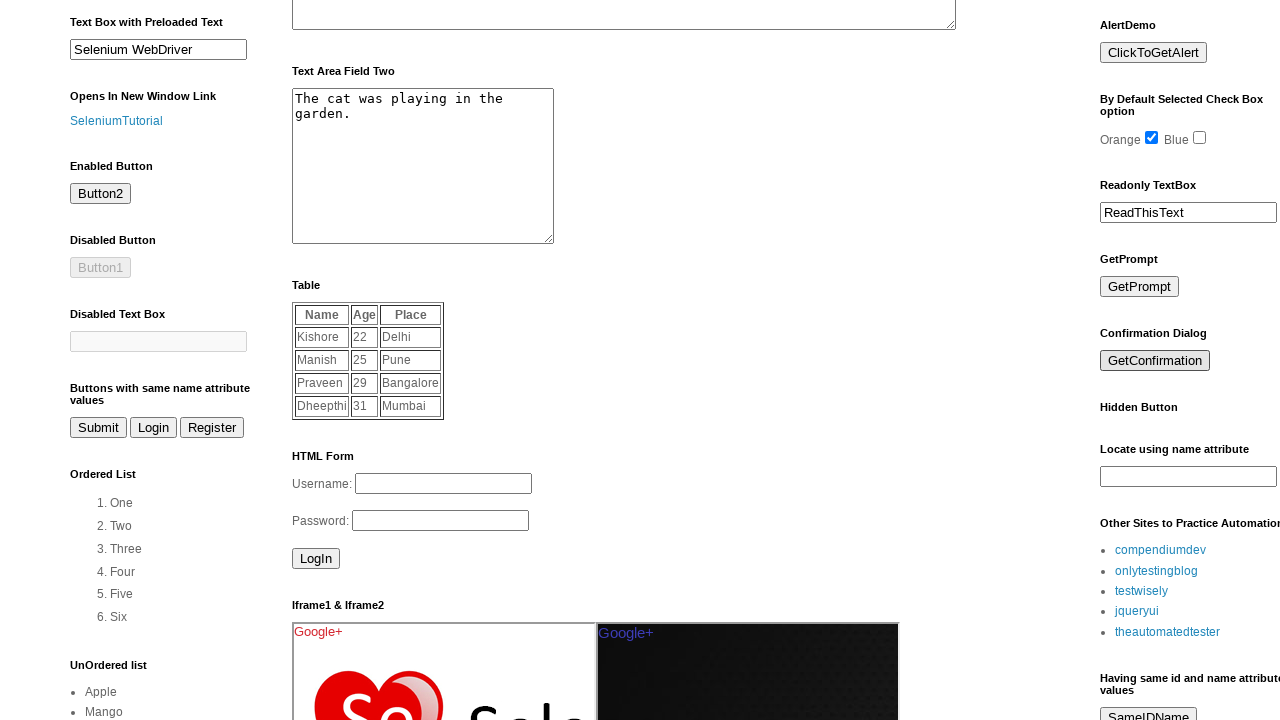

Waited for dialog to be processed
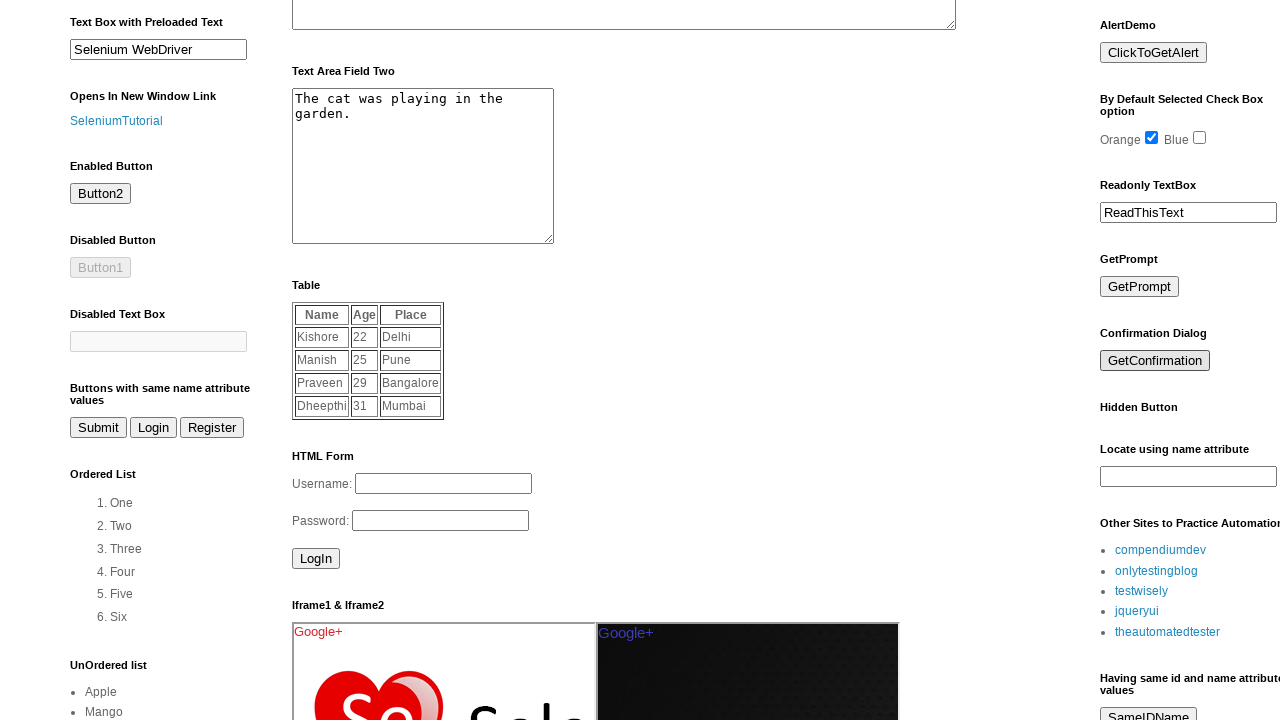

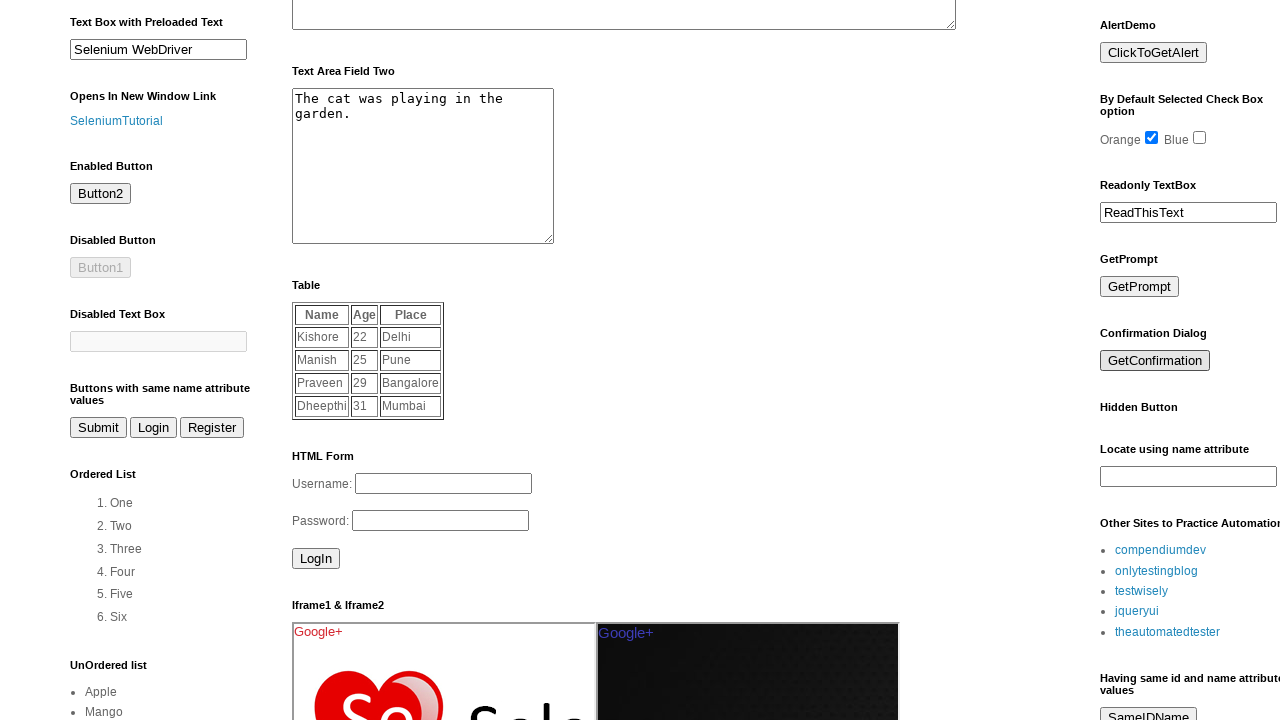